Tests dropdown functionality by selecting options using different methods (by index, value, and visible text) from a currency dropdown

Starting URL: https://rahulshettyacademy.com/dropdownsPractise/

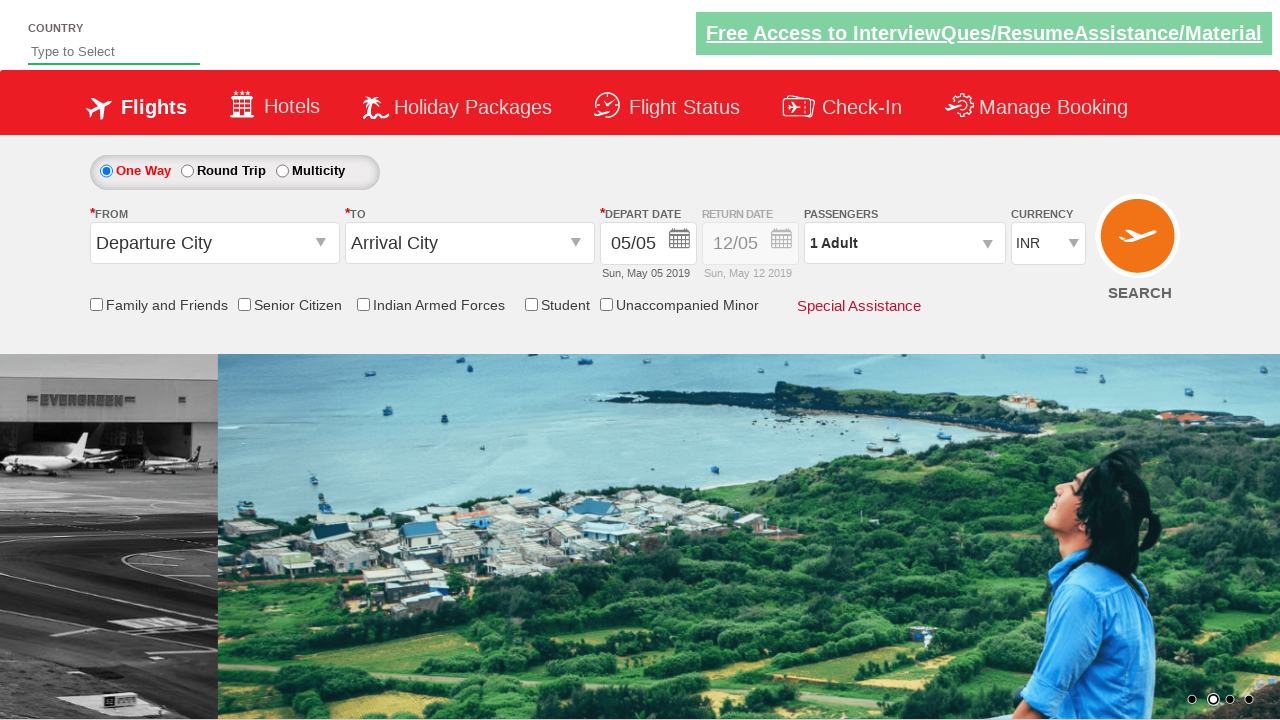

Currency dropdown selector became visible
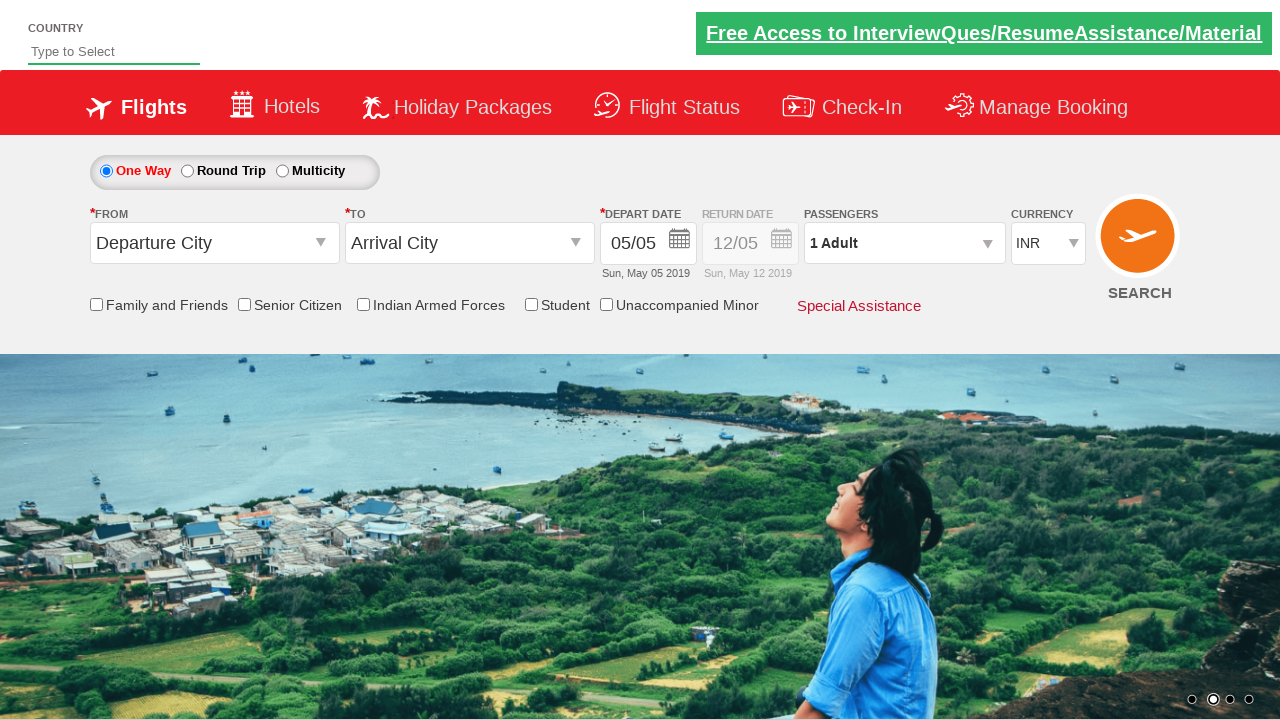

Selected currency dropdown option by index (1 = second option) on #ctl00_mainContent_DropDownListCurrency
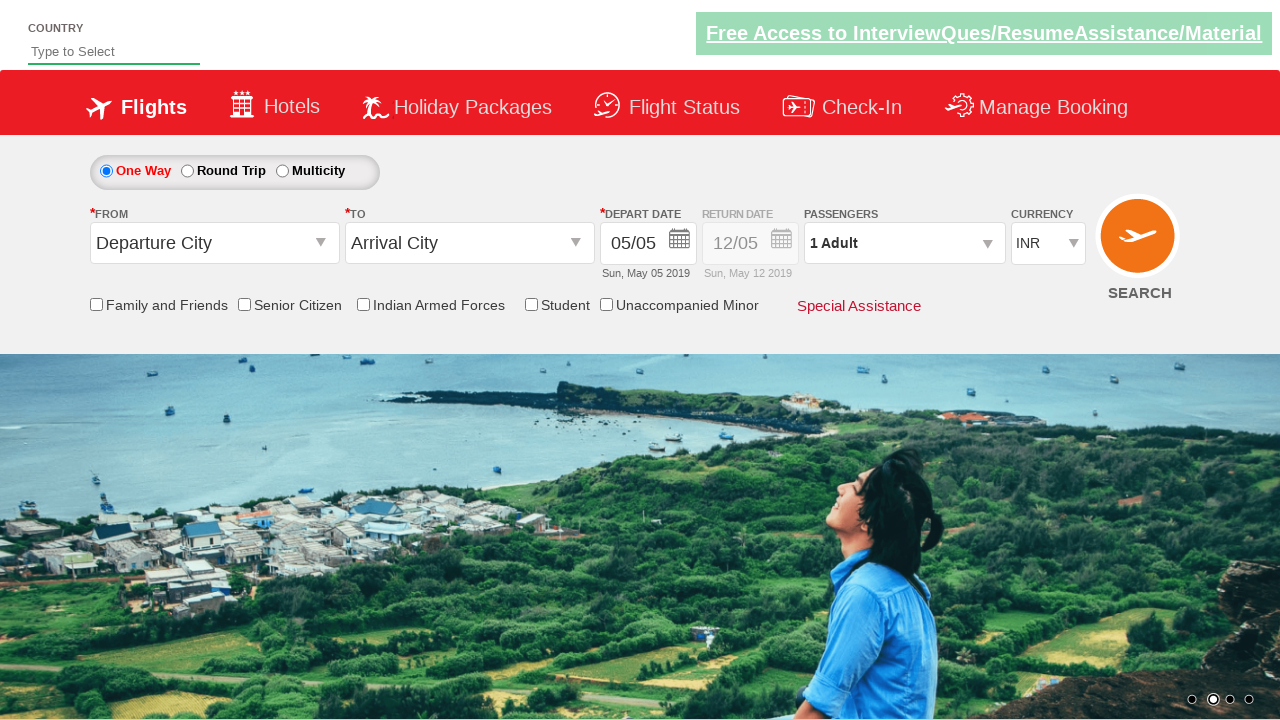

Selected USD currency by value on #ctl00_mainContent_DropDownListCurrency
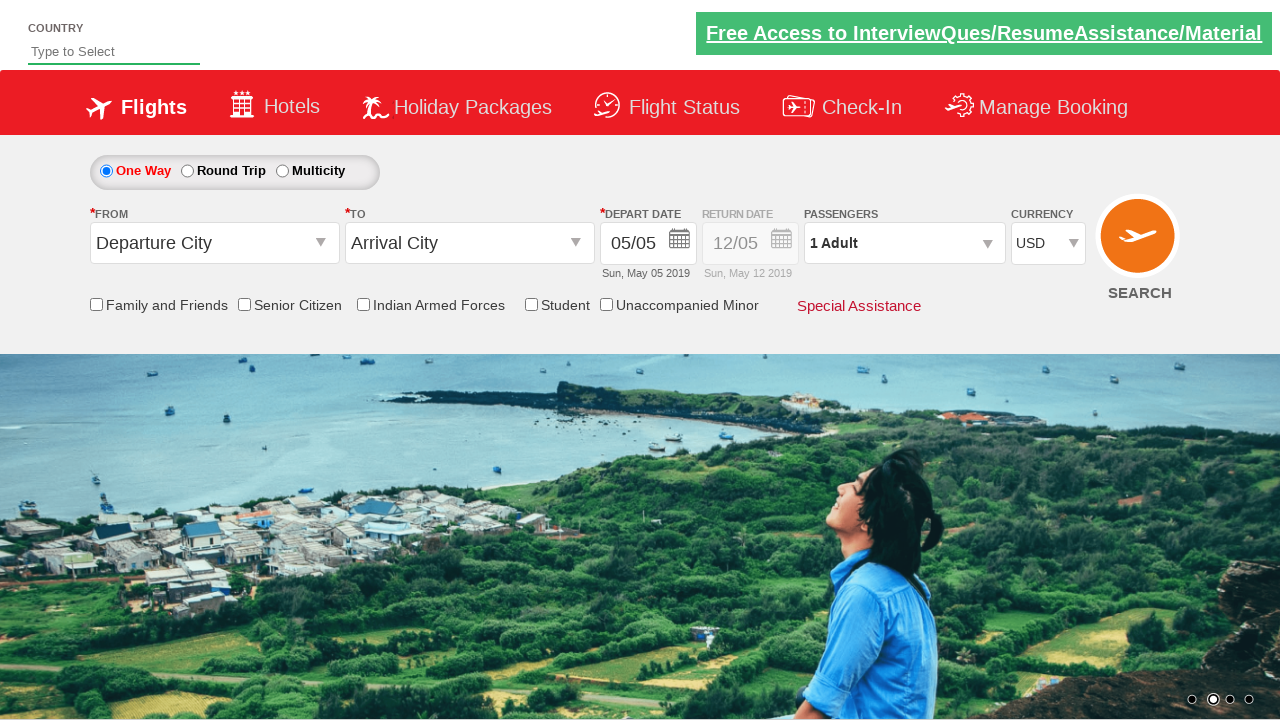

Selected AED currency by visible text on #ctl00_mainContent_DropDownListCurrency
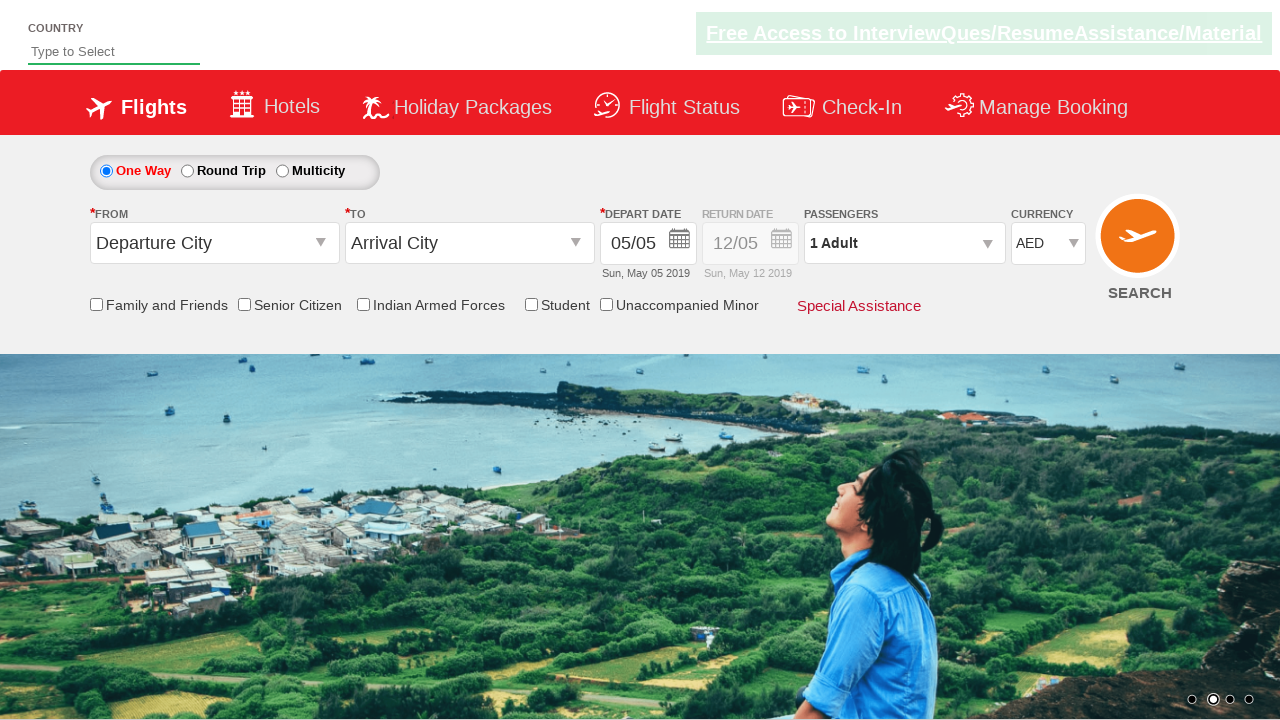

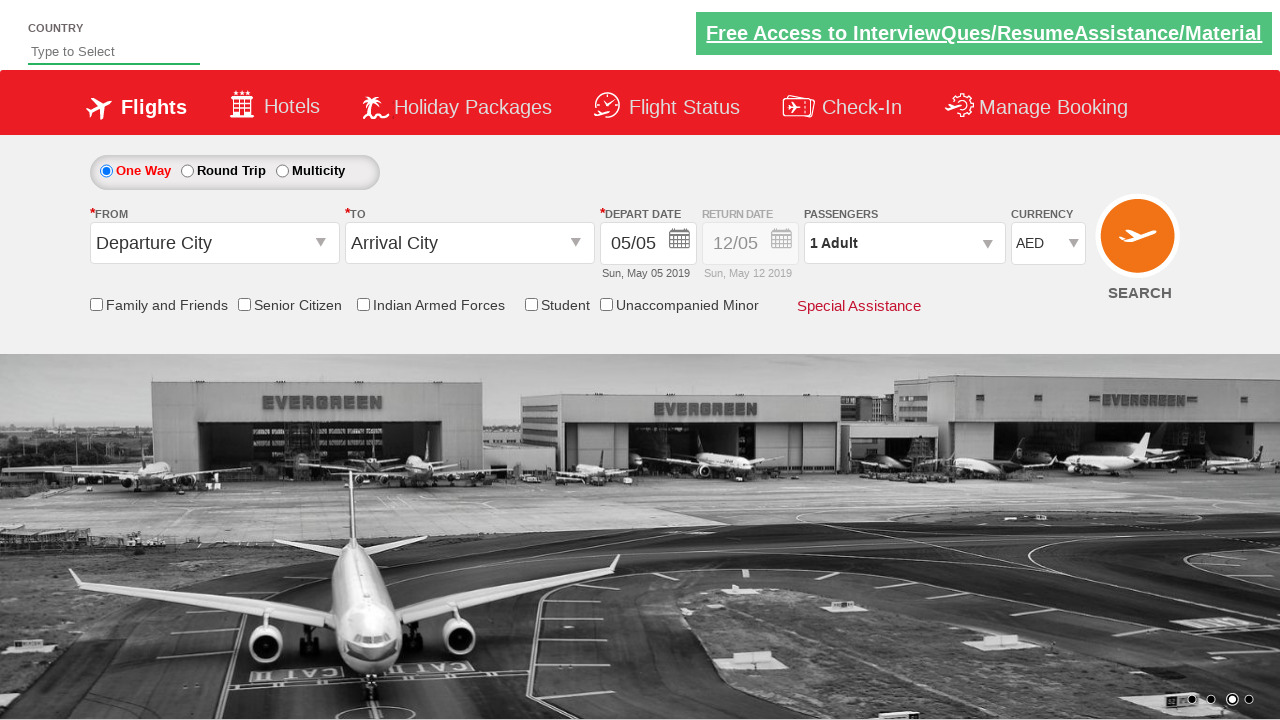